Tests drag and drop functionality on a sortable list by repeatedly dragging the first element to the last position, cycling through all possible arrangements of the list items.

Starting URL: https://demoqa.com/sortable

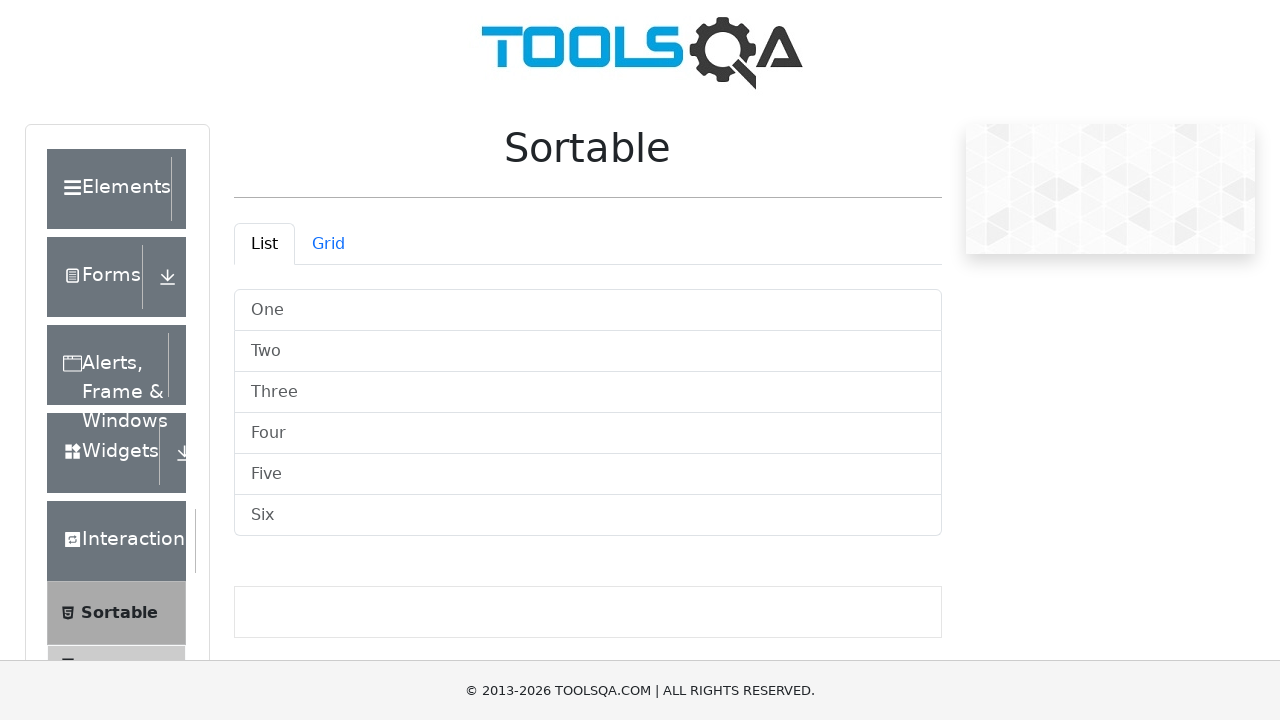

Waited for sortable list to load
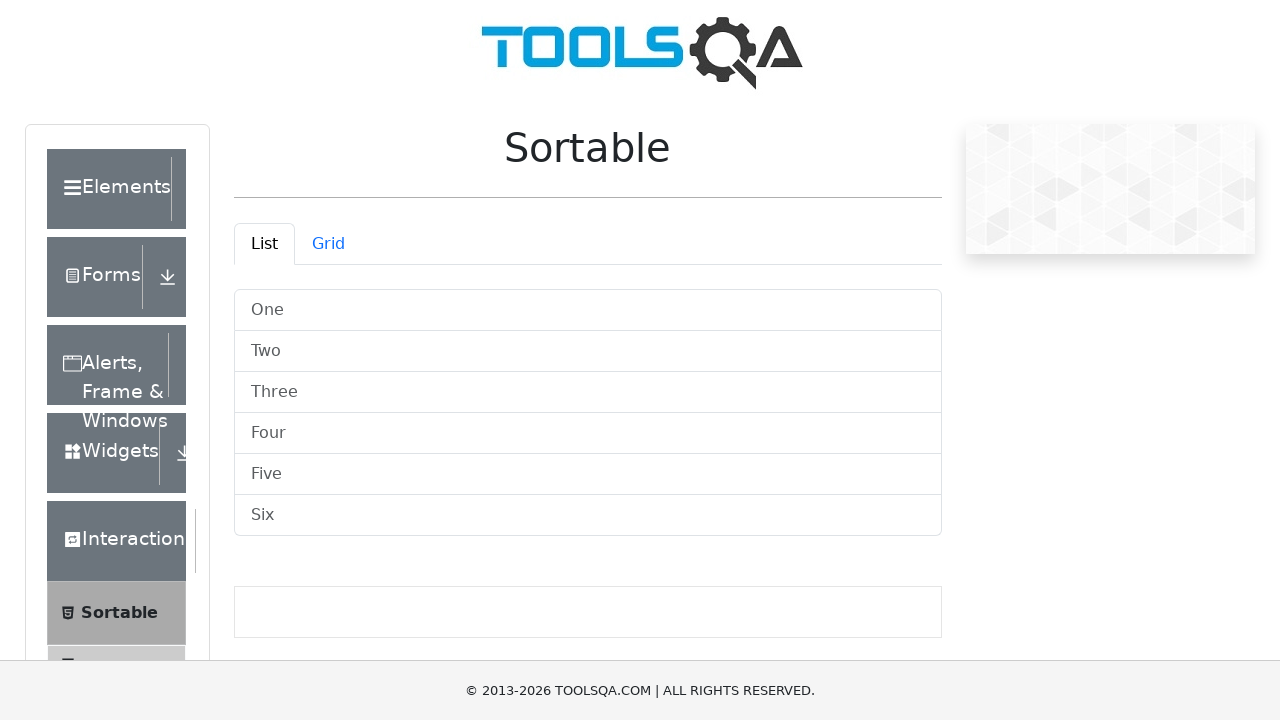

Dragged first list item to last position (iteration 1/6) at (588, 516)
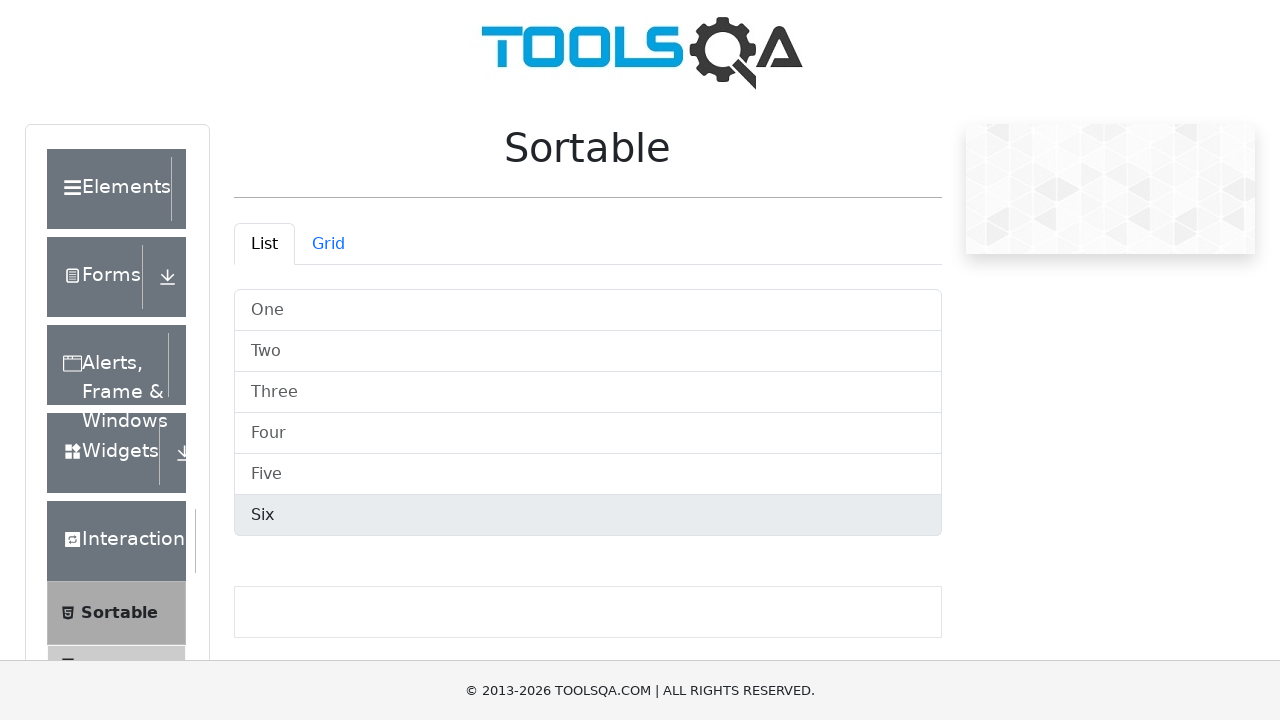

Waited 300ms for DOM to update after drag operation (iteration 1/6)
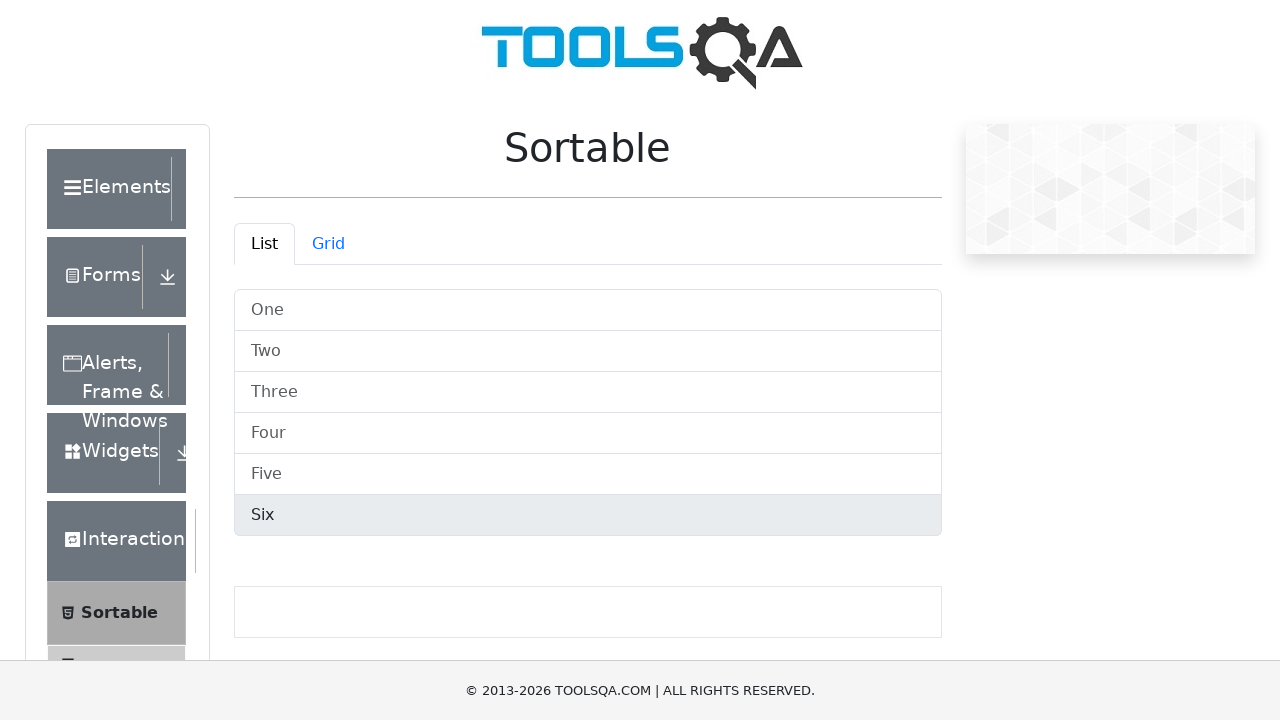

Dragged first list item to last position (iteration 2/6) at (588, 516)
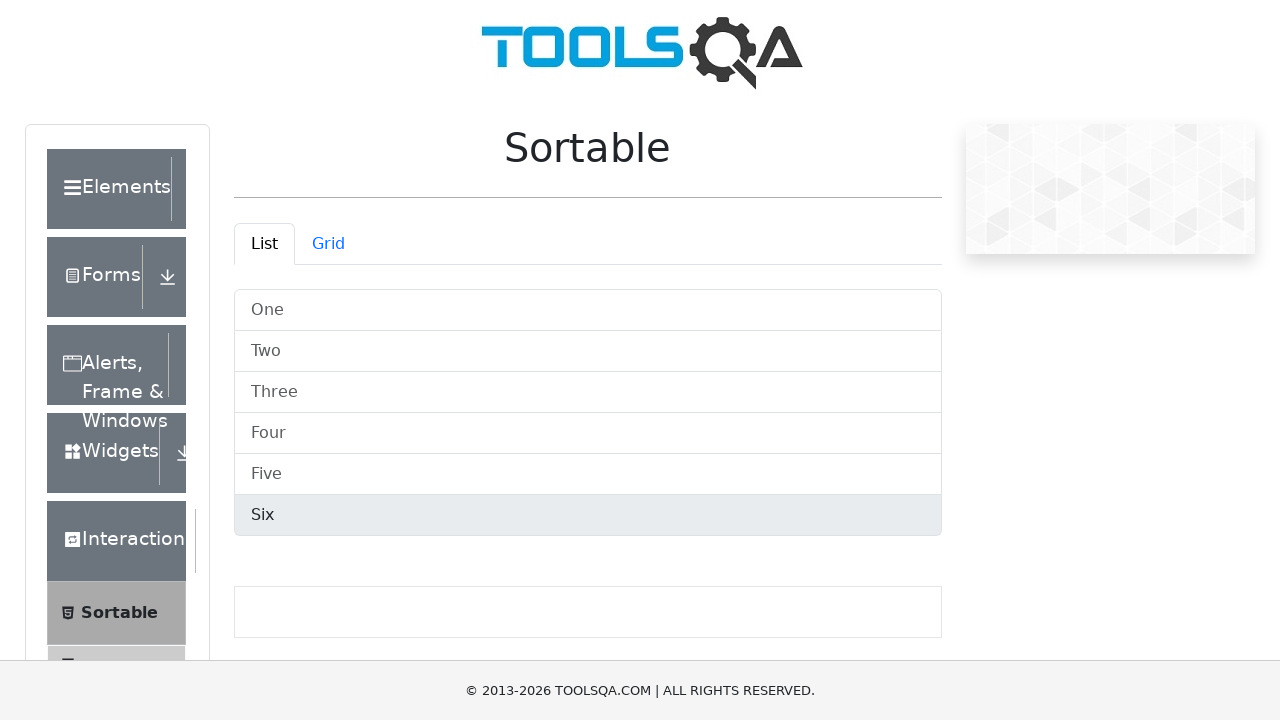

Waited 300ms for DOM to update after drag operation (iteration 2/6)
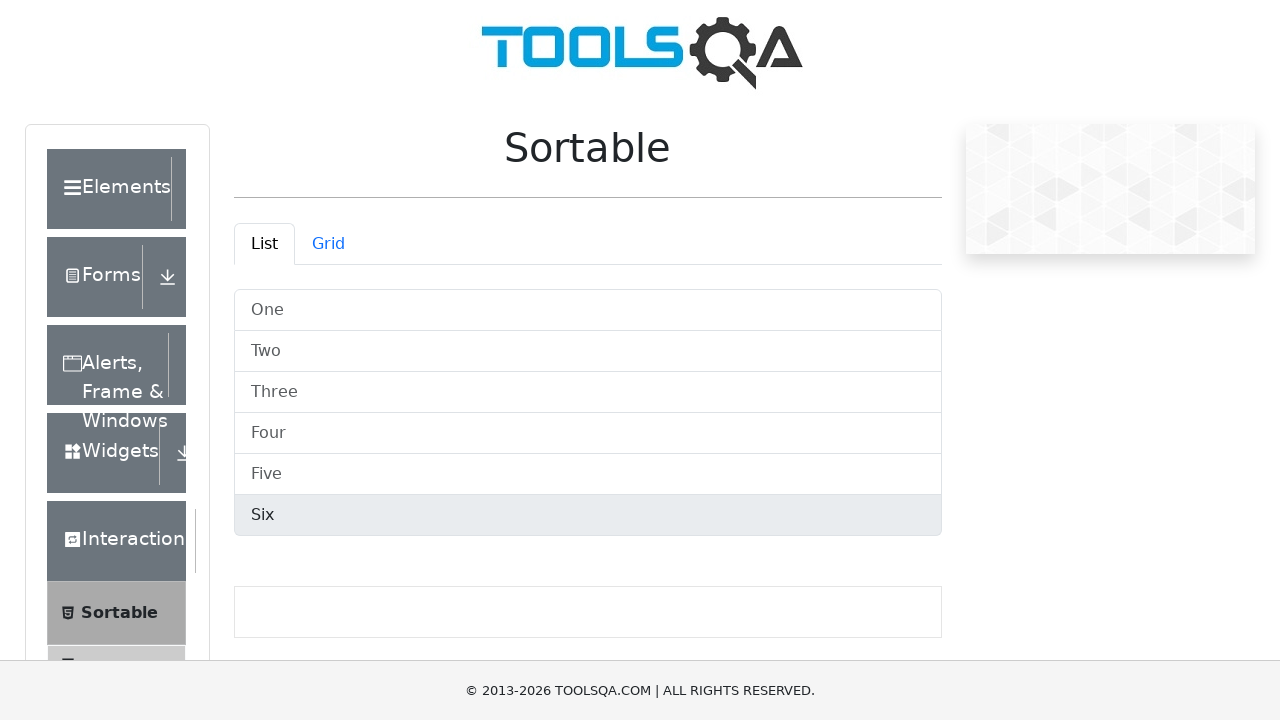

Dragged first list item to last position (iteration 3/6) at (588, 516)
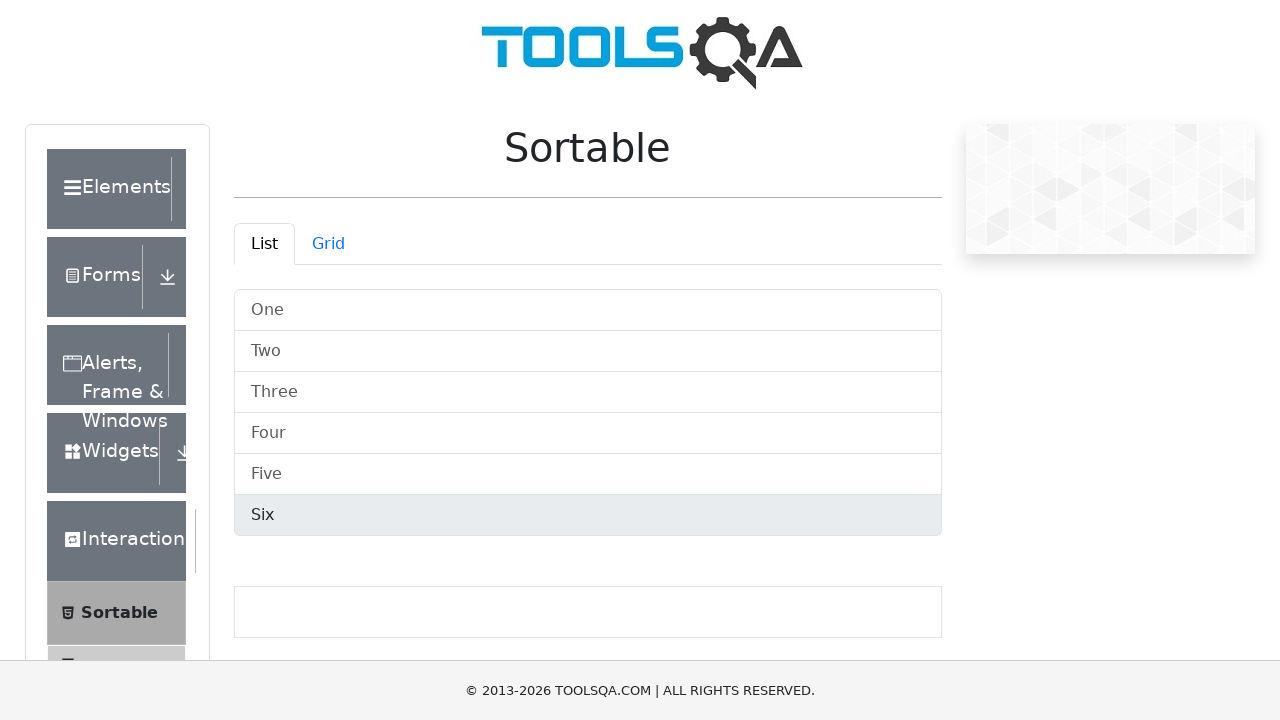

Waited 300ms for DOM to update after drag operation (iteration 3/6)
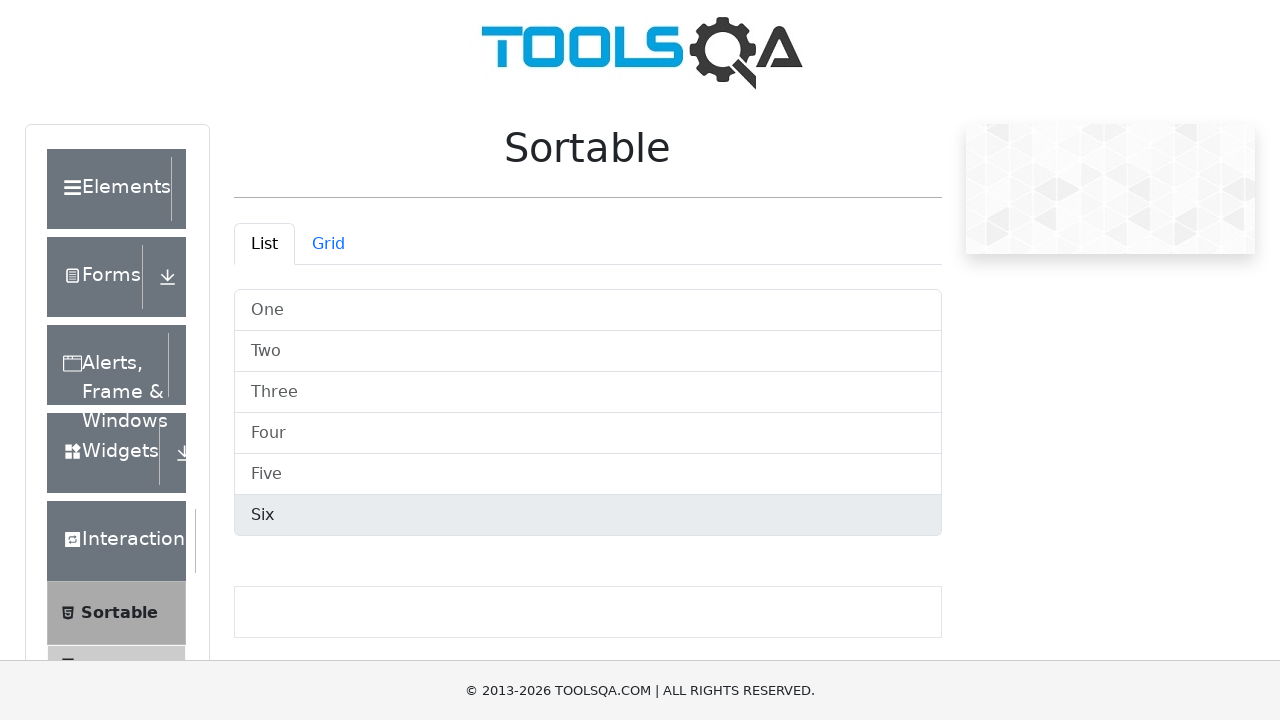

Dragged first list item to last position (iteration 4/6) at (588, 516)
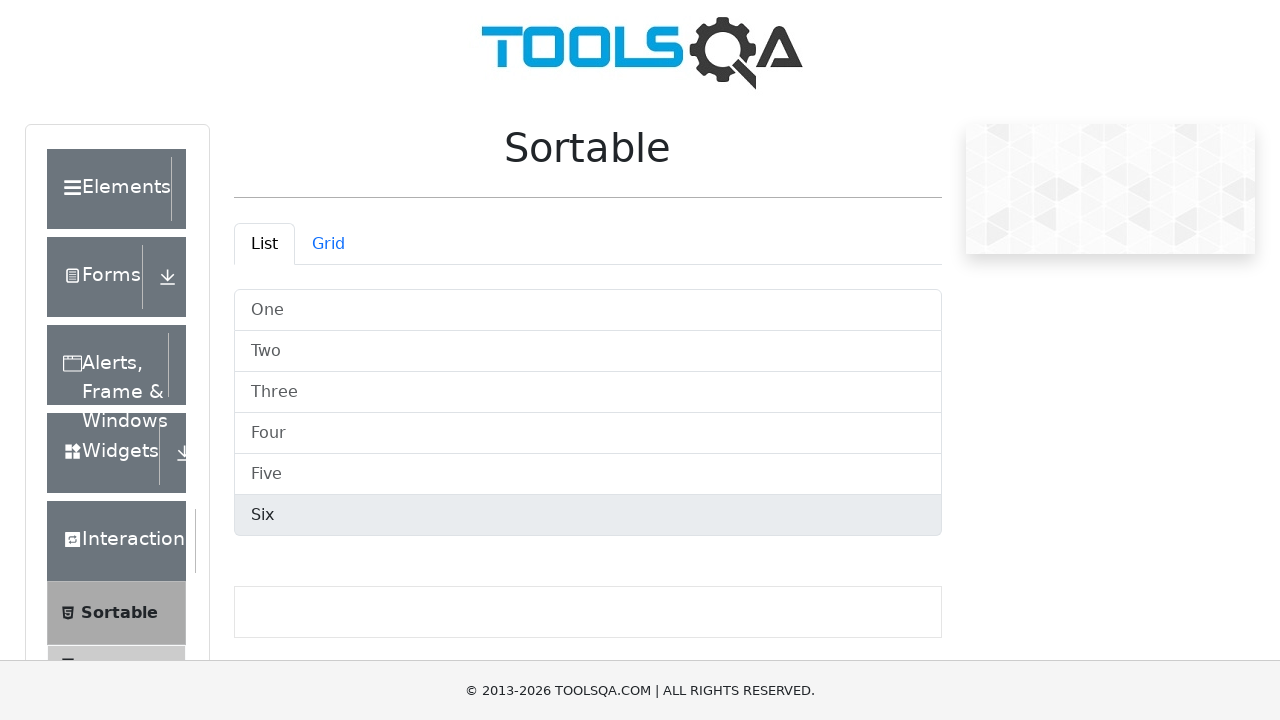

Waited 300ms for DOM to update after drag operation (iteration 4/6)
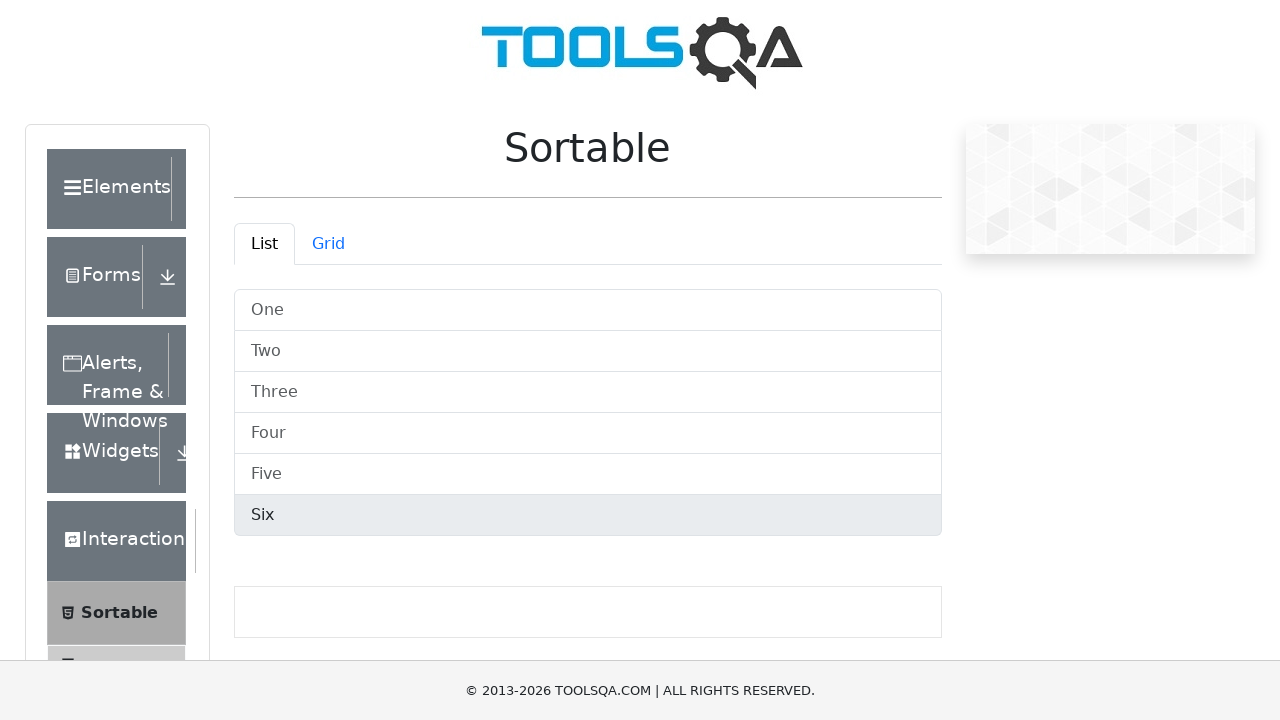

Dragged first list item to last position (iteration 5/6) at (588, 516)
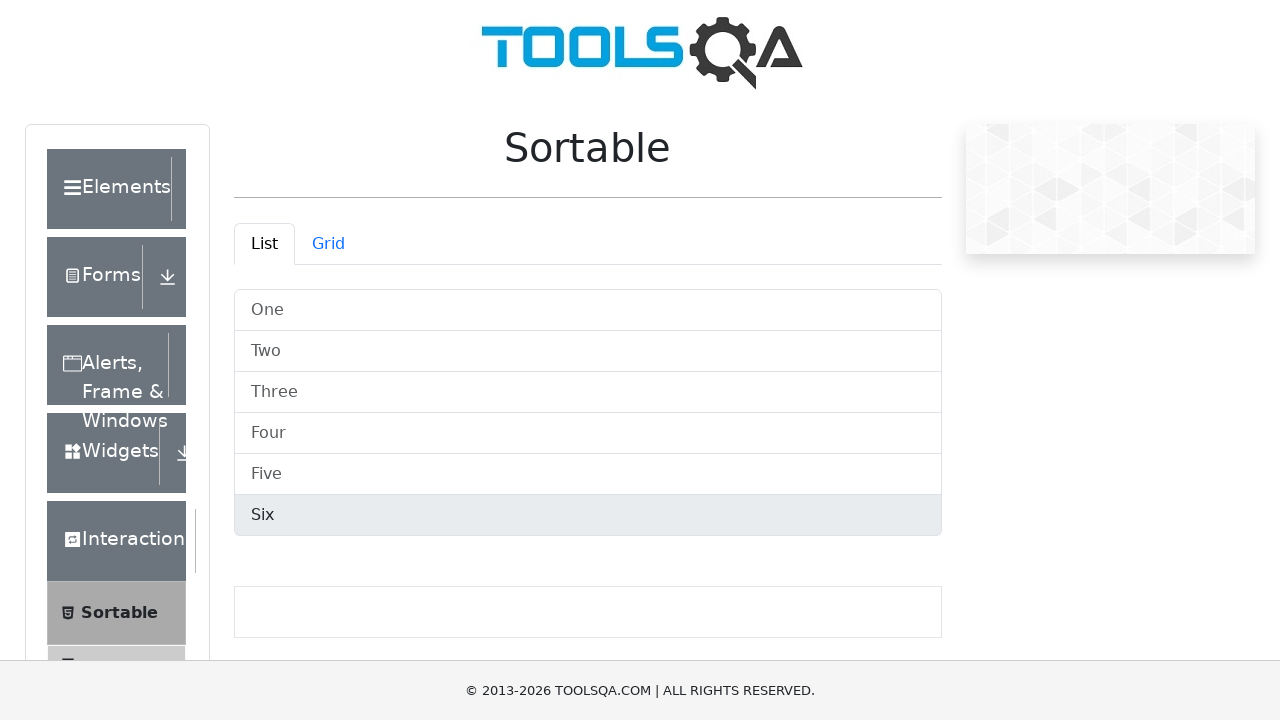

Waited 300ms for DOM to update after drag operation (iteration 5/6)
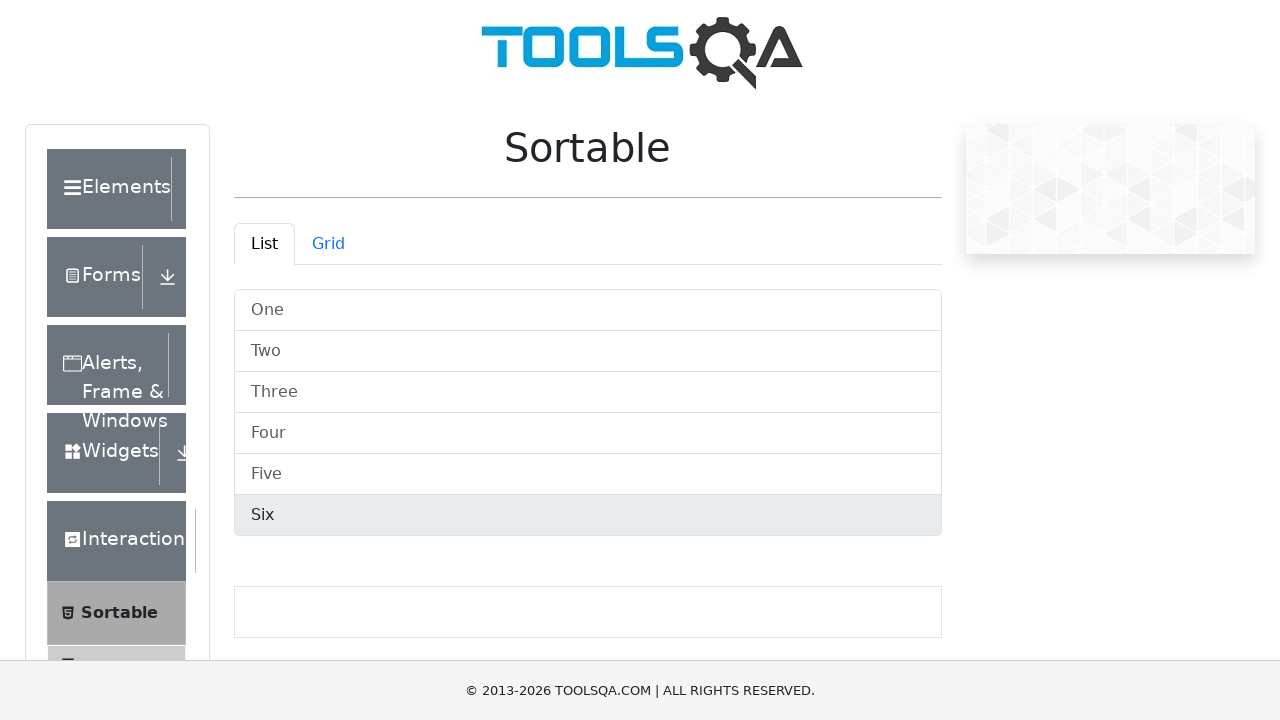

Dragged first list item to last position (iteration 6/6) at (588, 516)
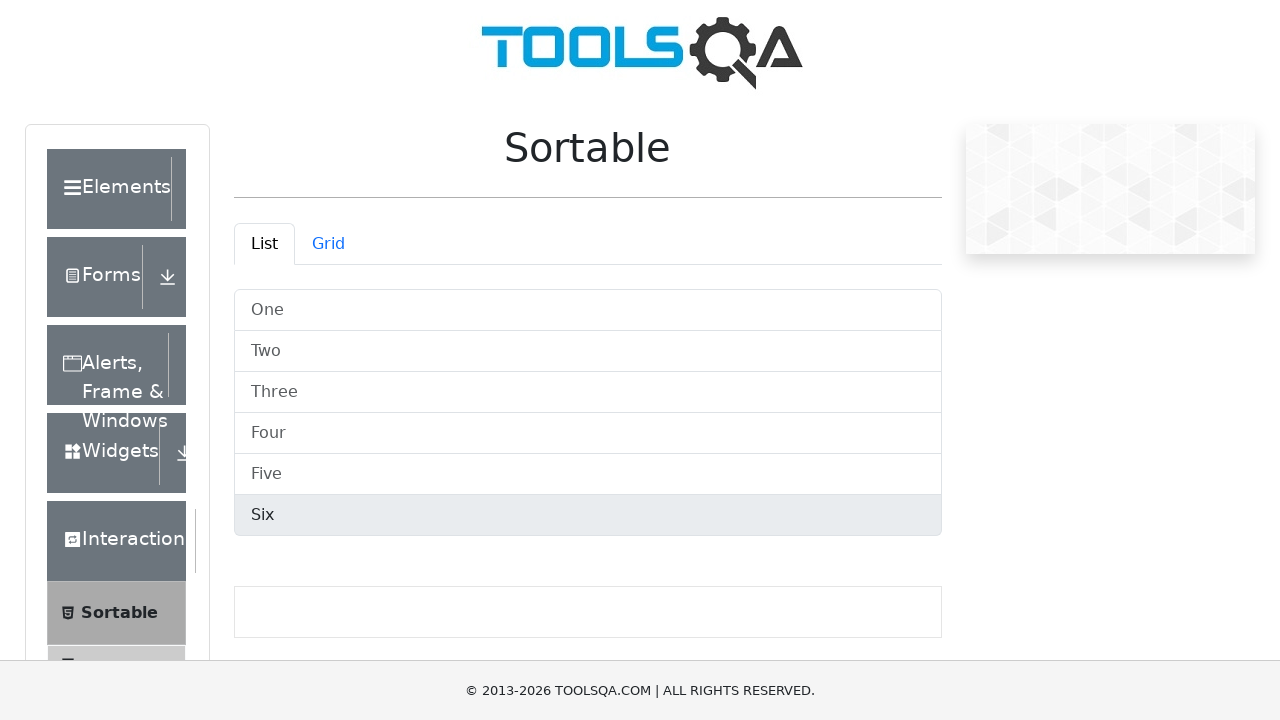

Waited 300ms for DOM to update after drag operation (iteration 6/6)
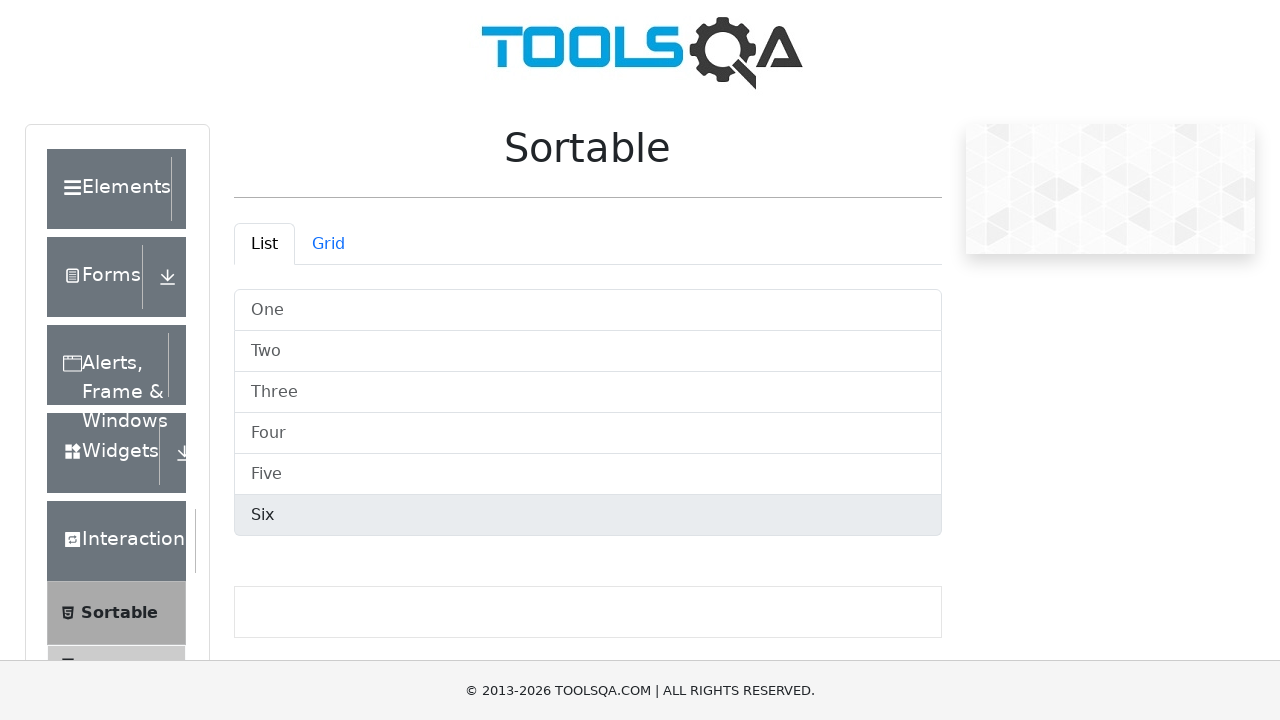

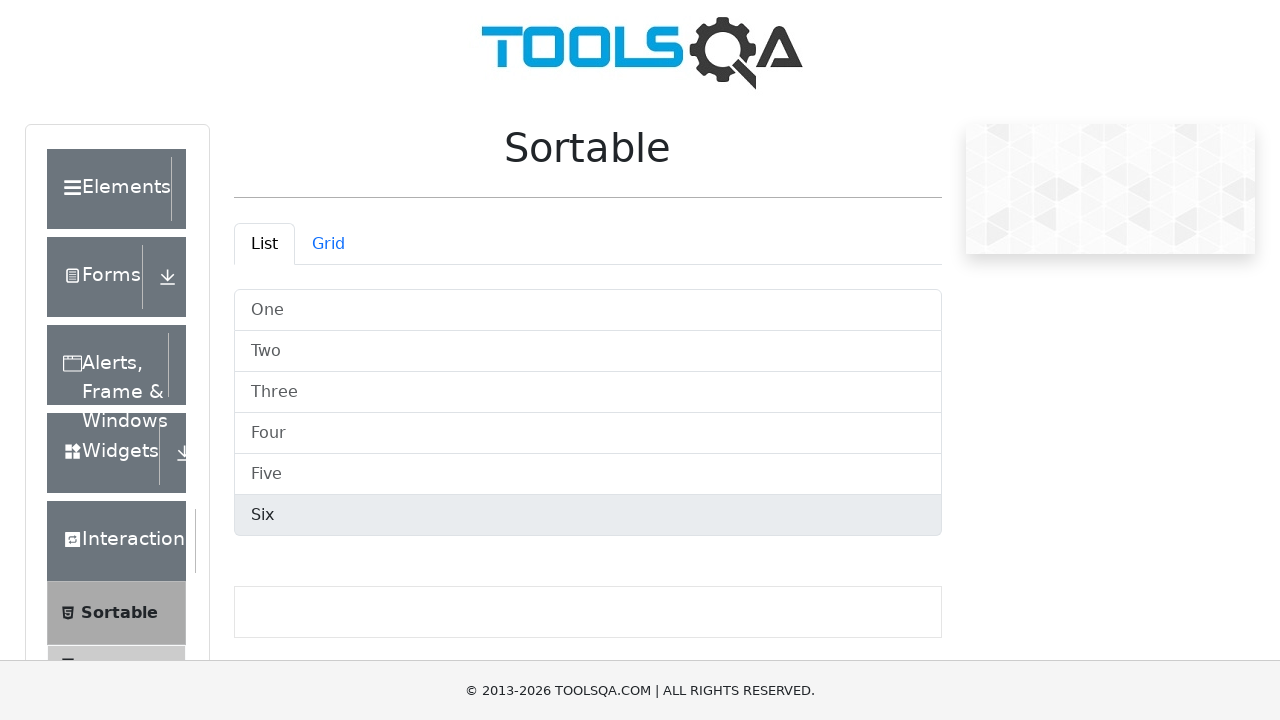